Tests dynamic controls by clicking the Remove button and waiting for a loading bar to disappear, then verifies a success message appears

Starting URL: https://practice.cydeo.com/

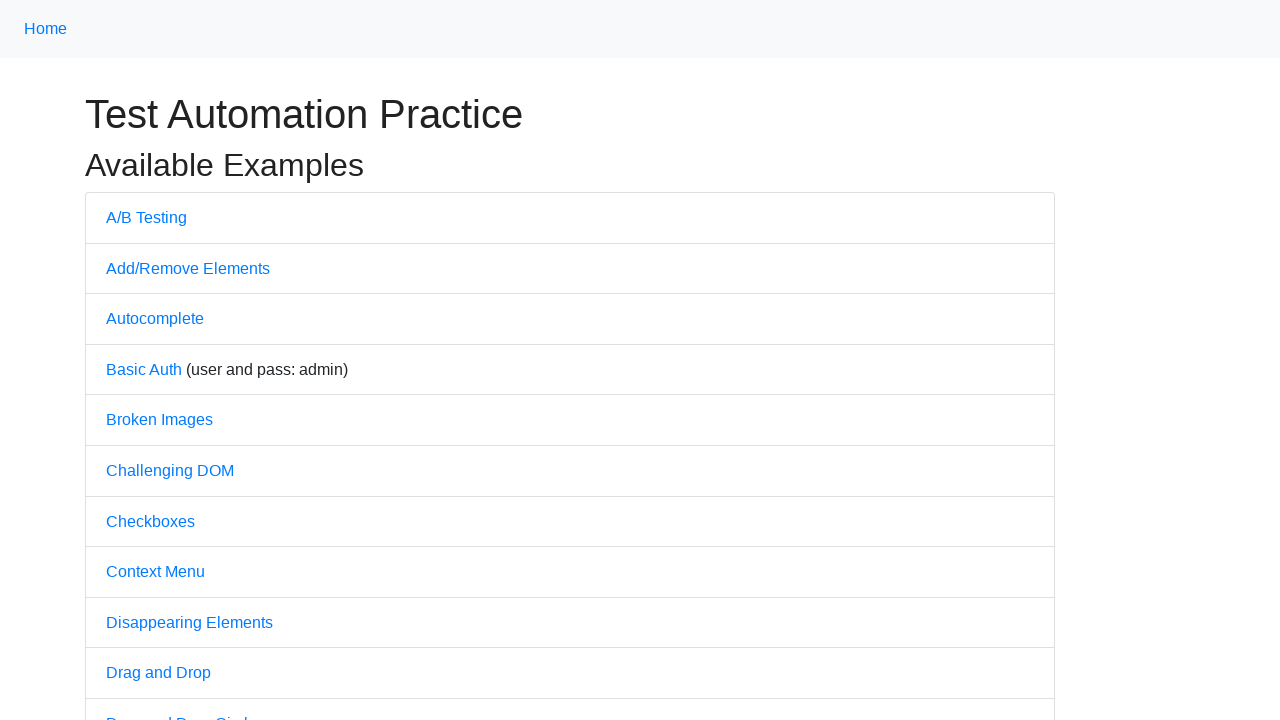

Navigated to practice.cydeo.com
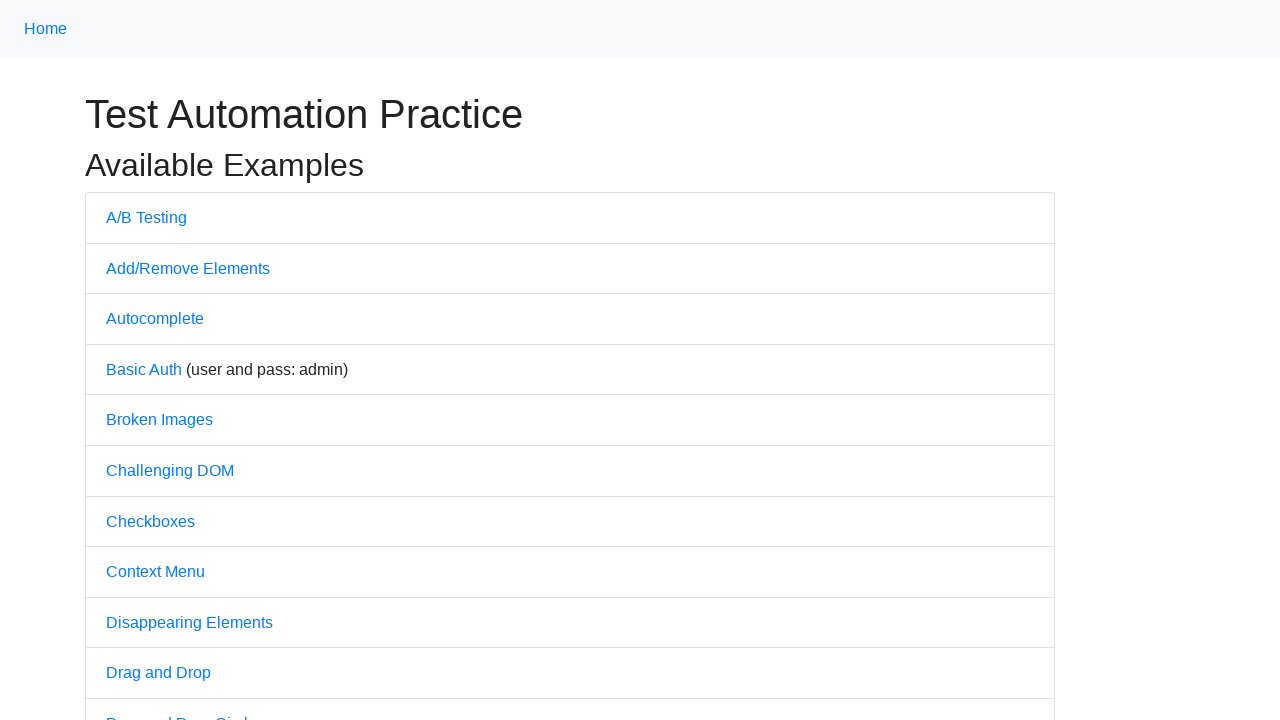

Clicked on Dynamic Controls link at (170, 360) on text=Dynamic Controls
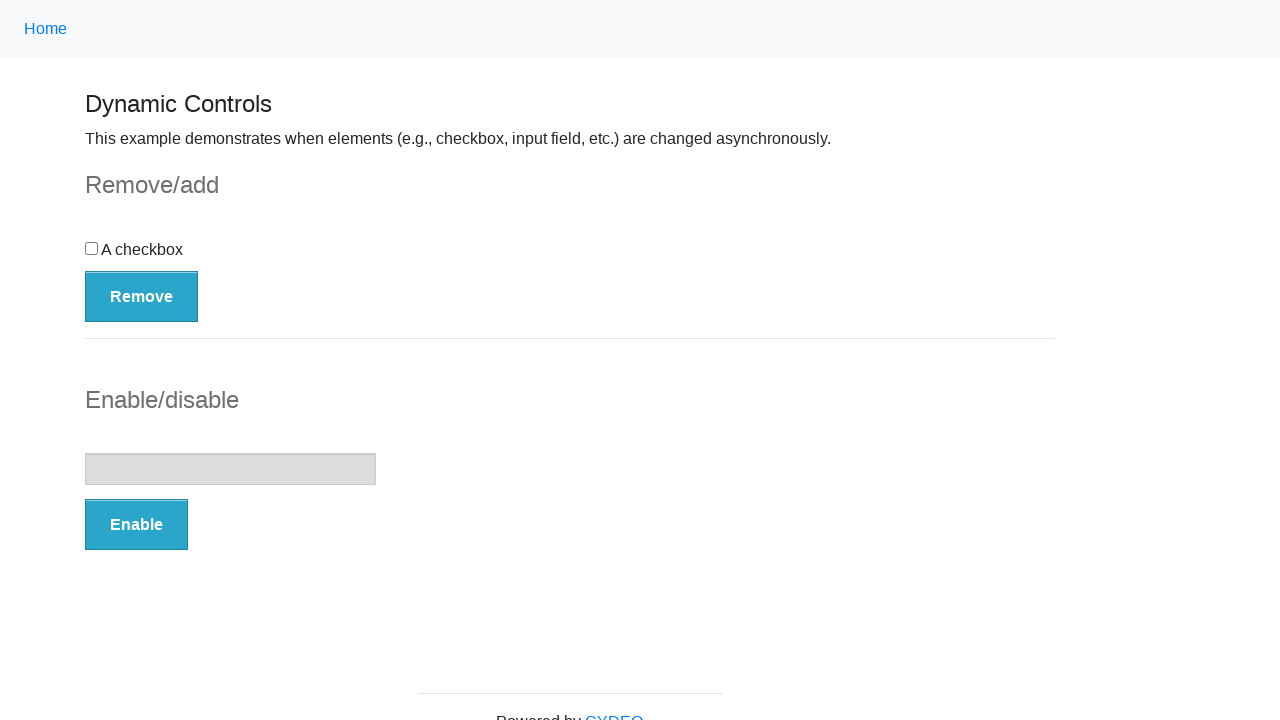

Clicked the Remove button at (142, 296) on xpath=//button[.='Remove']
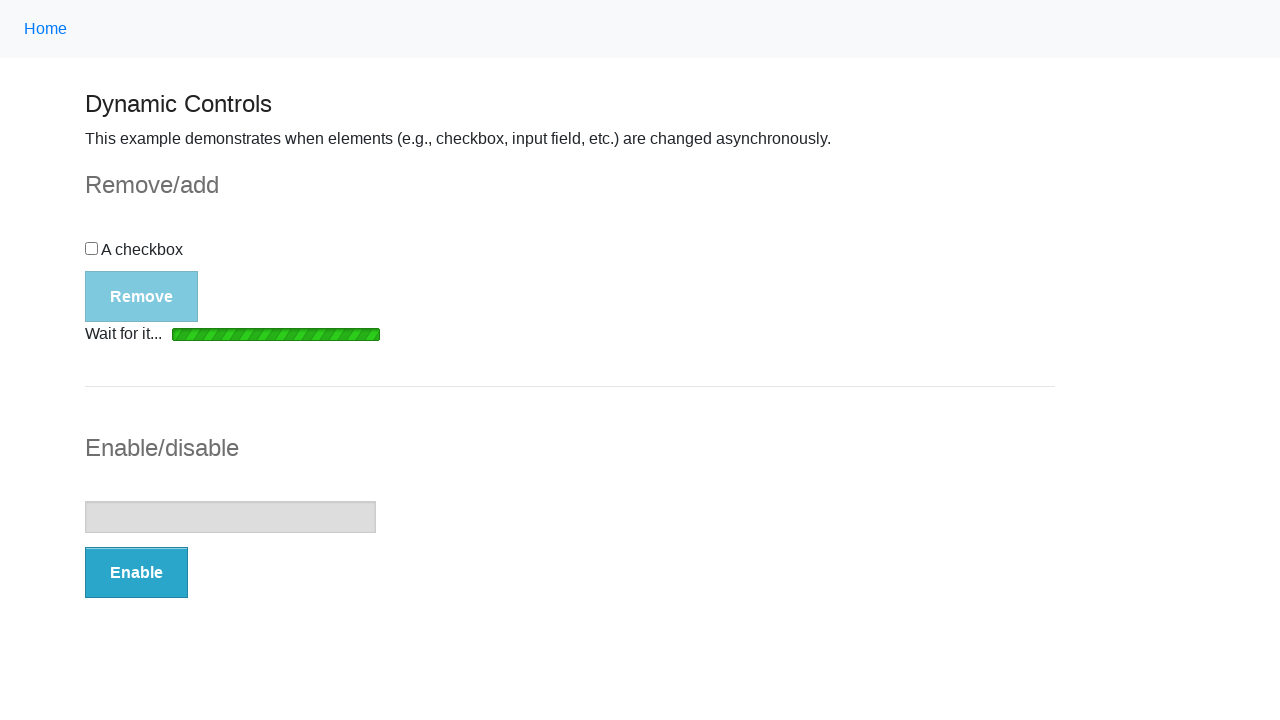

Loading bar disappeared after removal
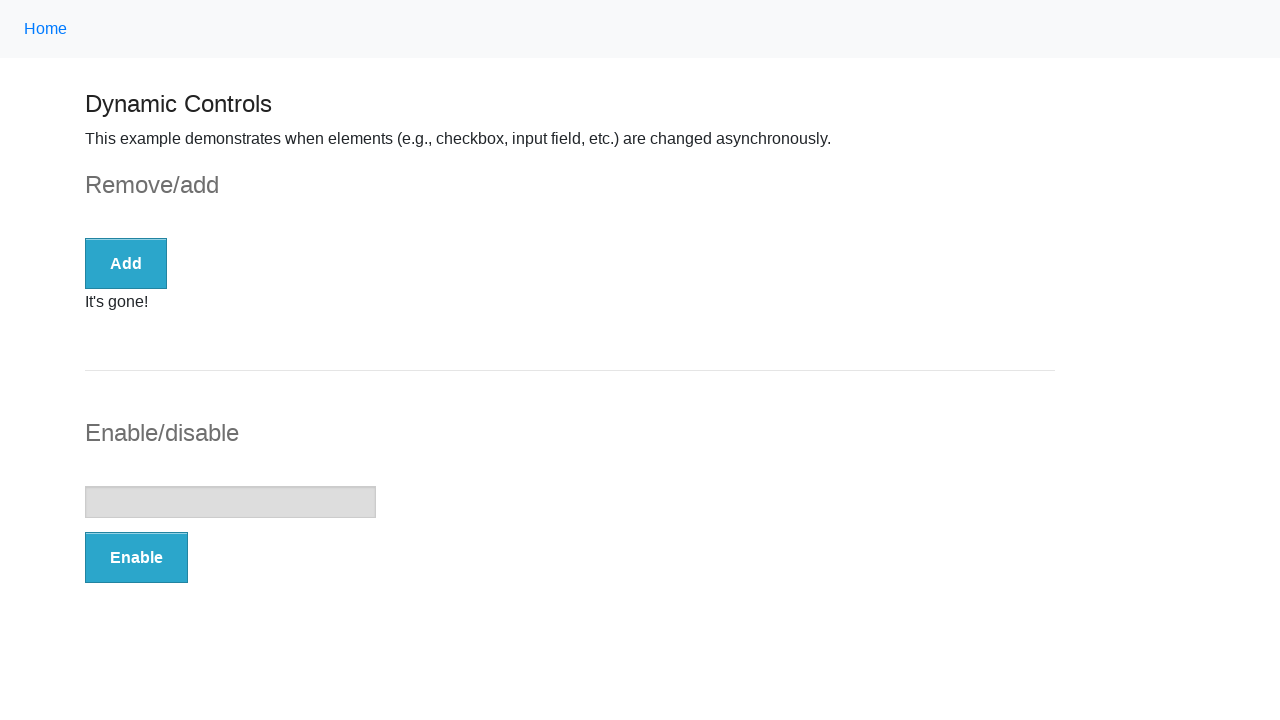

Success message is visible
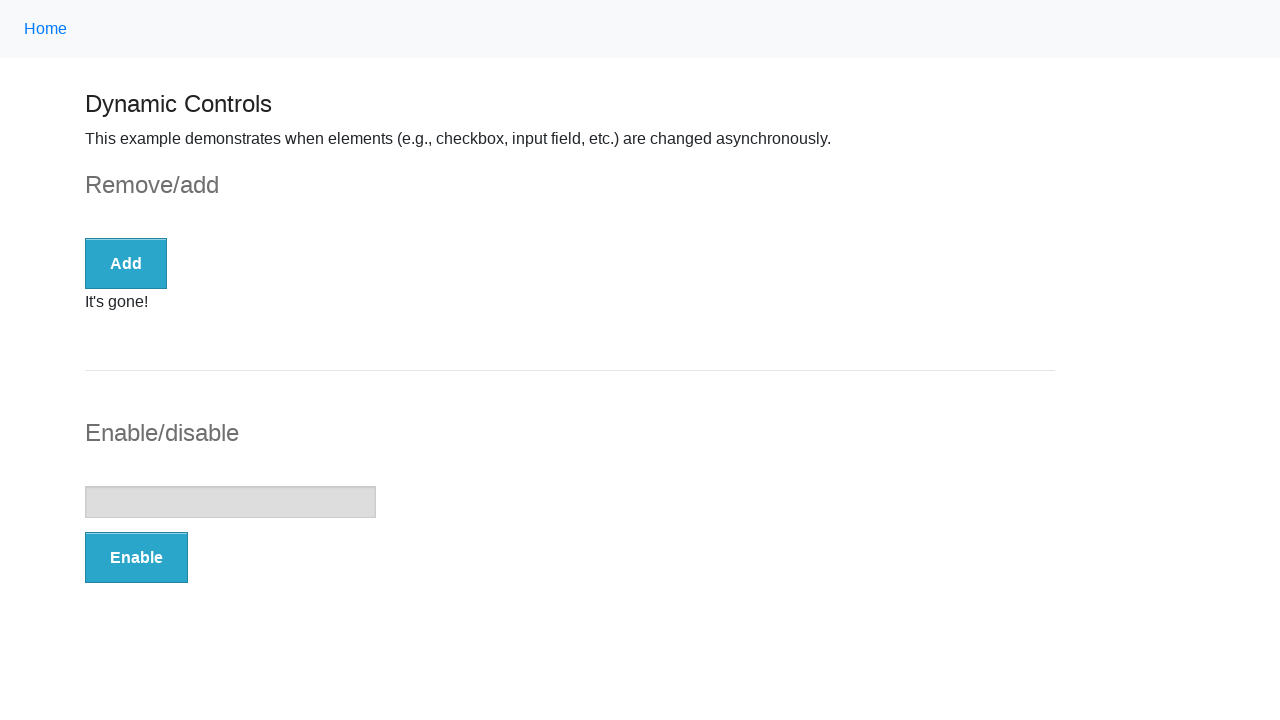

Verified success message displays 'It's gone!'
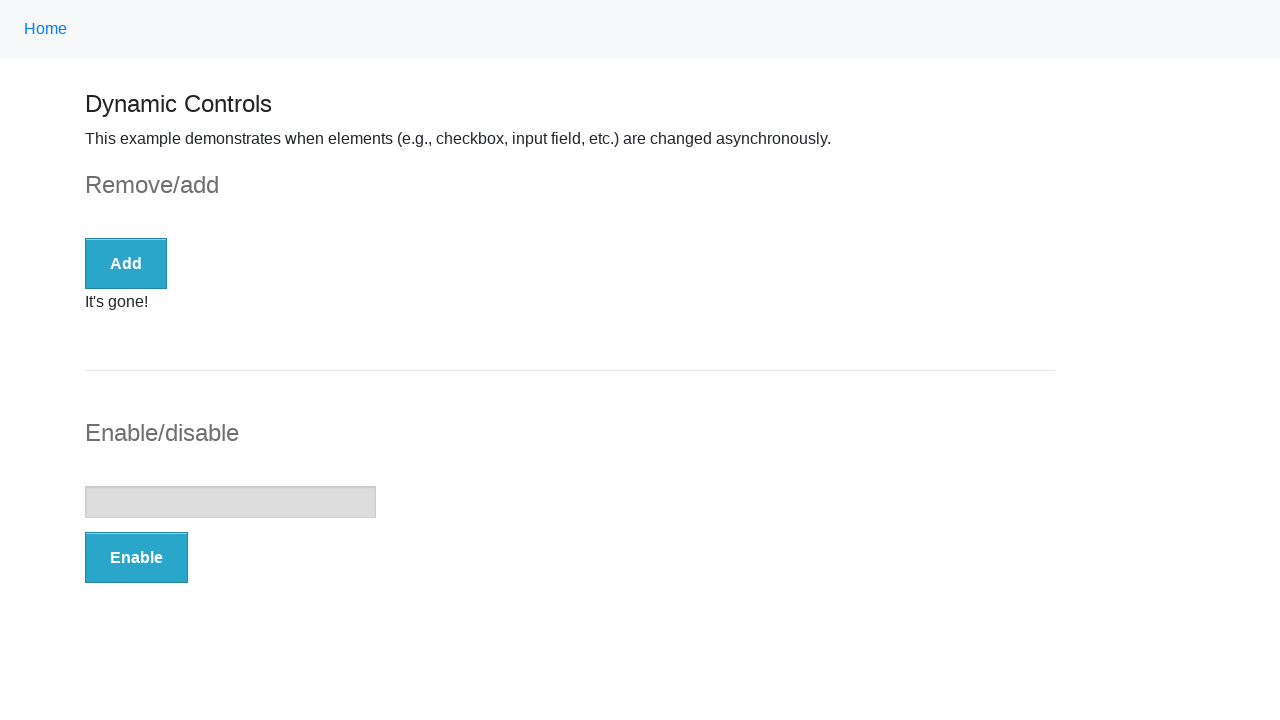

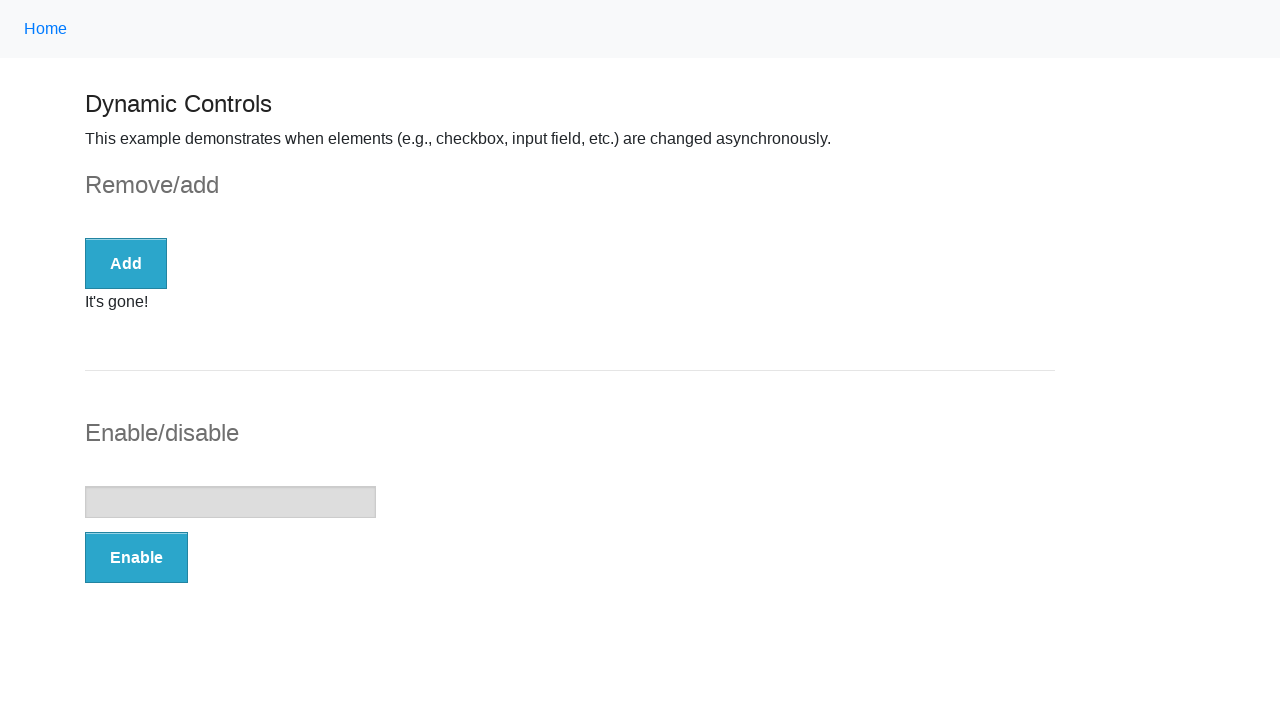